Tests a math challenge form by reading a value, calculating a mathematical function, entering the answer, selecting checkbox and radio button options, and submitting the form

Starting URL: https://suninjuly.github.io/math.html

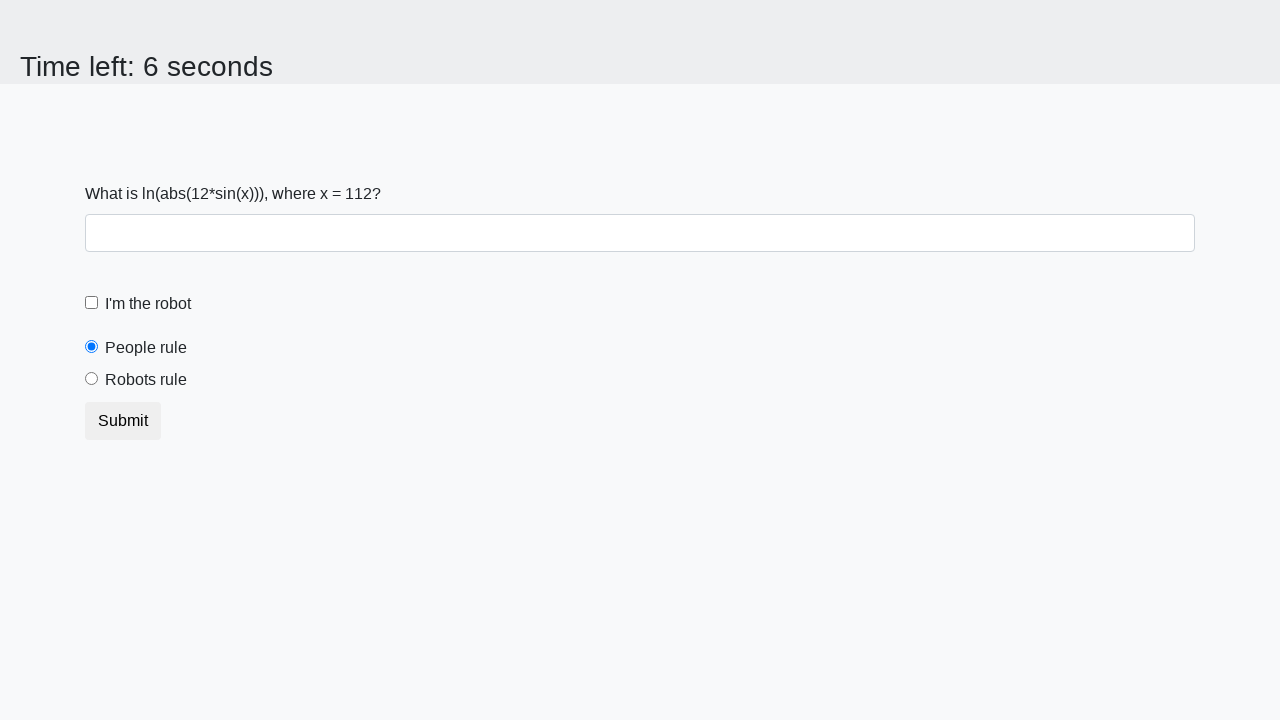

Read x value from the page
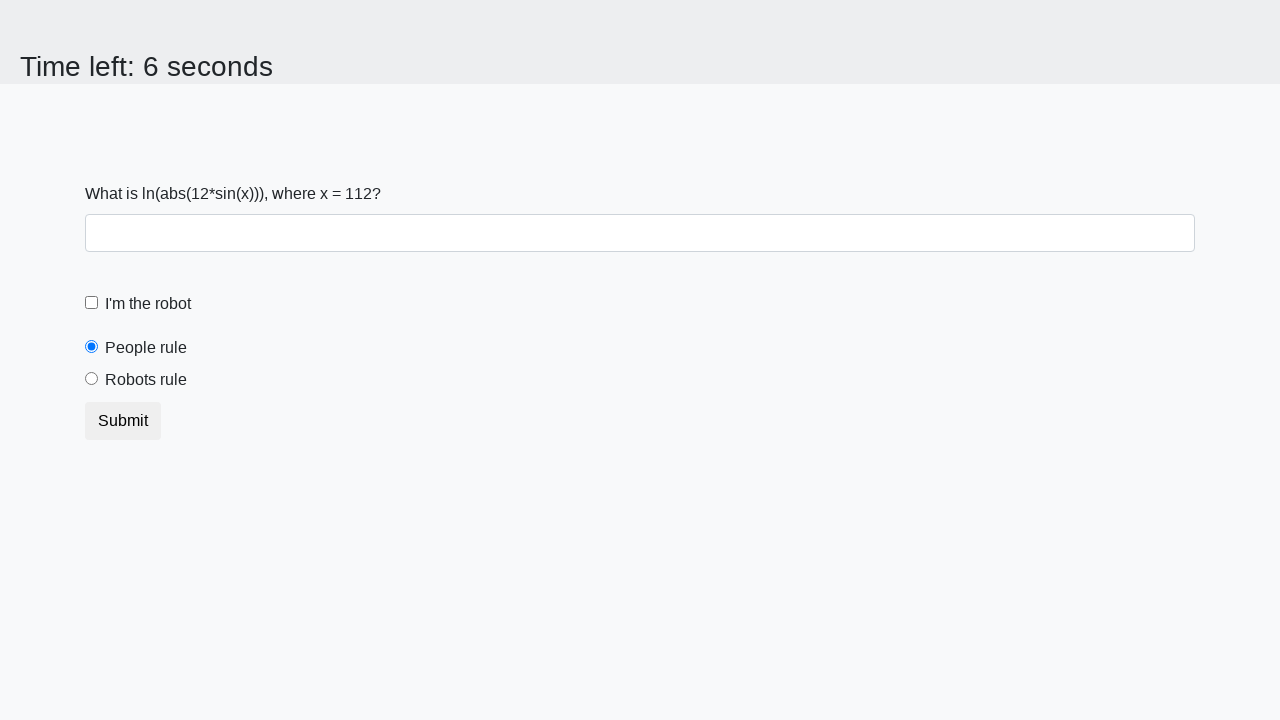

Calculated answer using math function: 2.3683678946061817
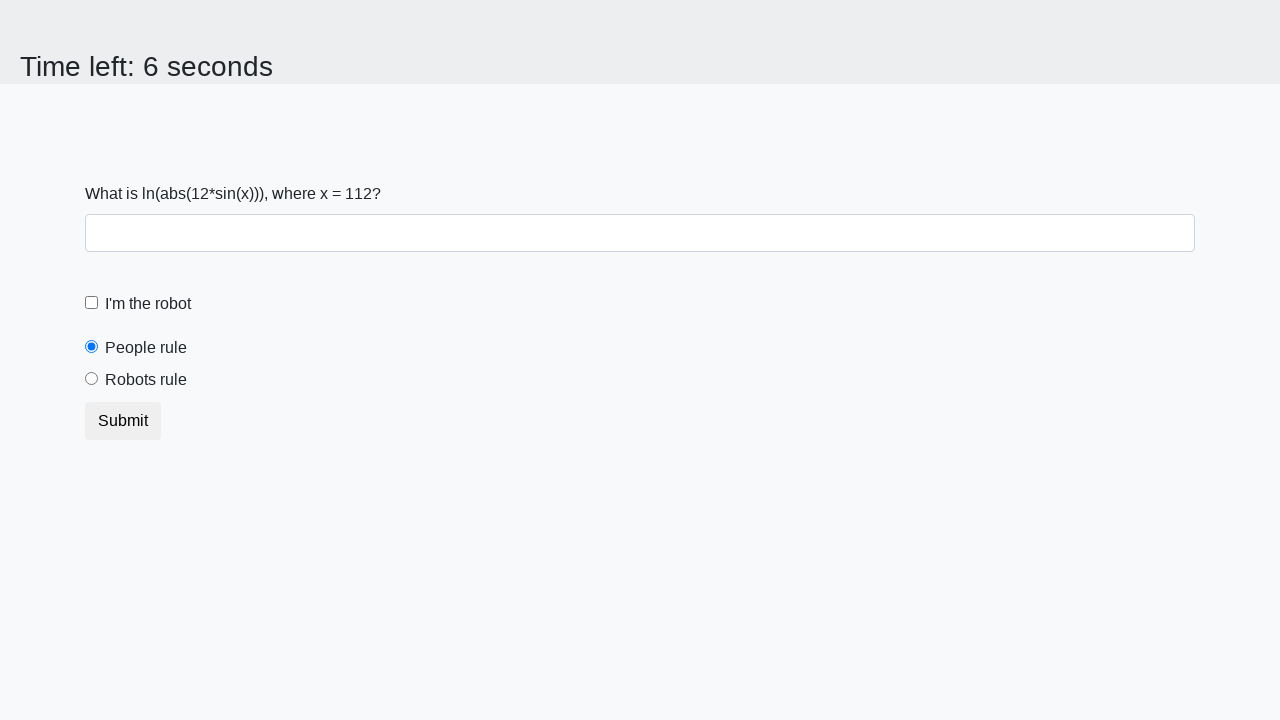

Entered calculated answer in the answer field on #answer
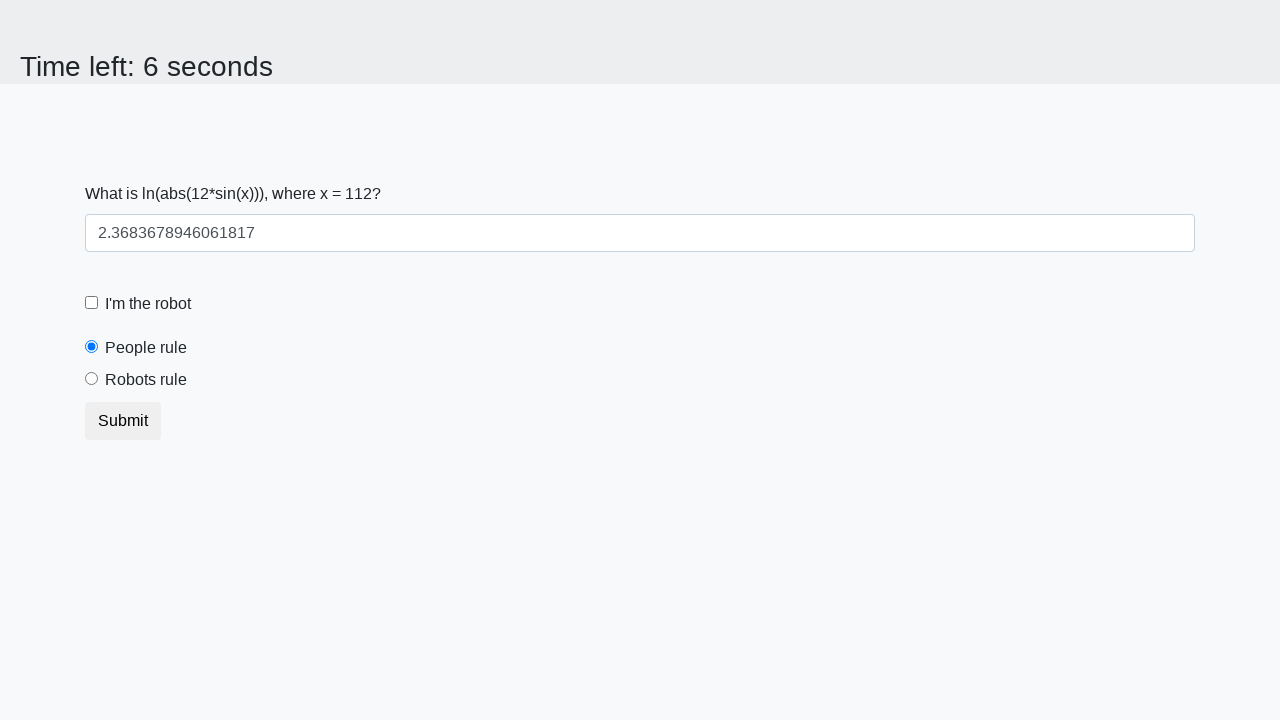

Checked the 'I'm the robot' checkbox at (92, 303) on #robotCheckbox
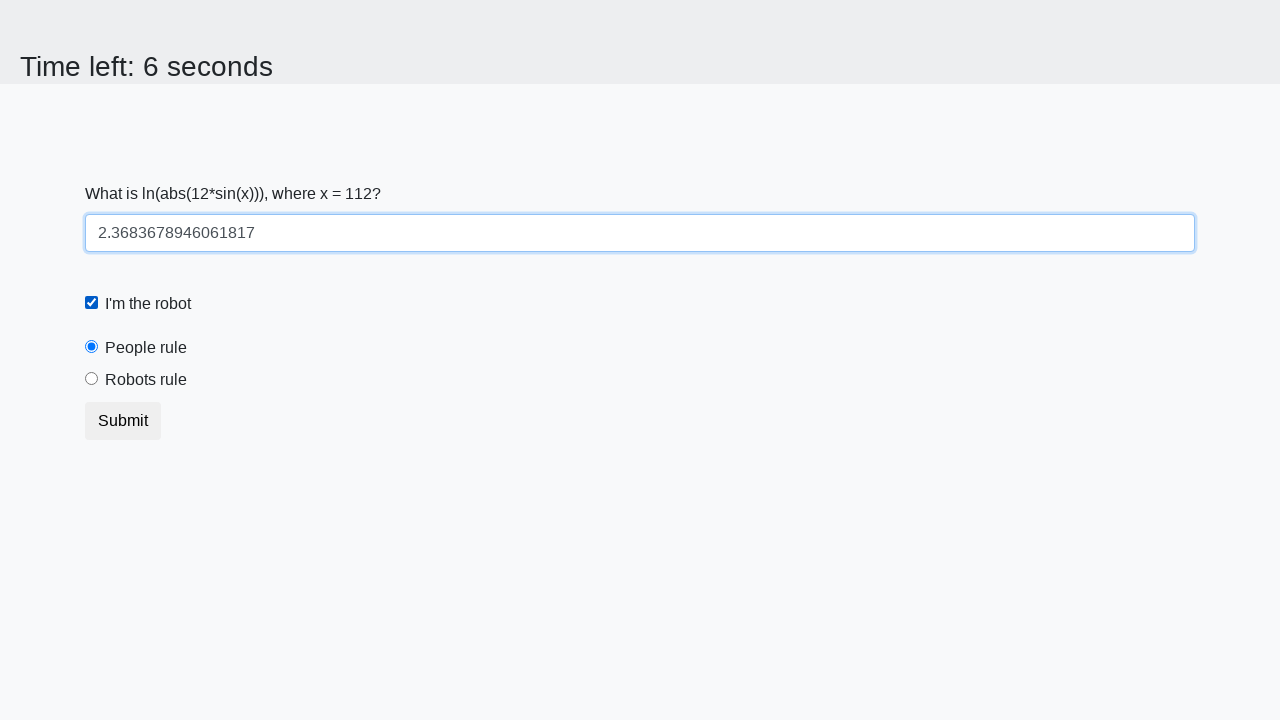

Selected the 'Robots rule!' radio button at (92, 379) on #robotsRule
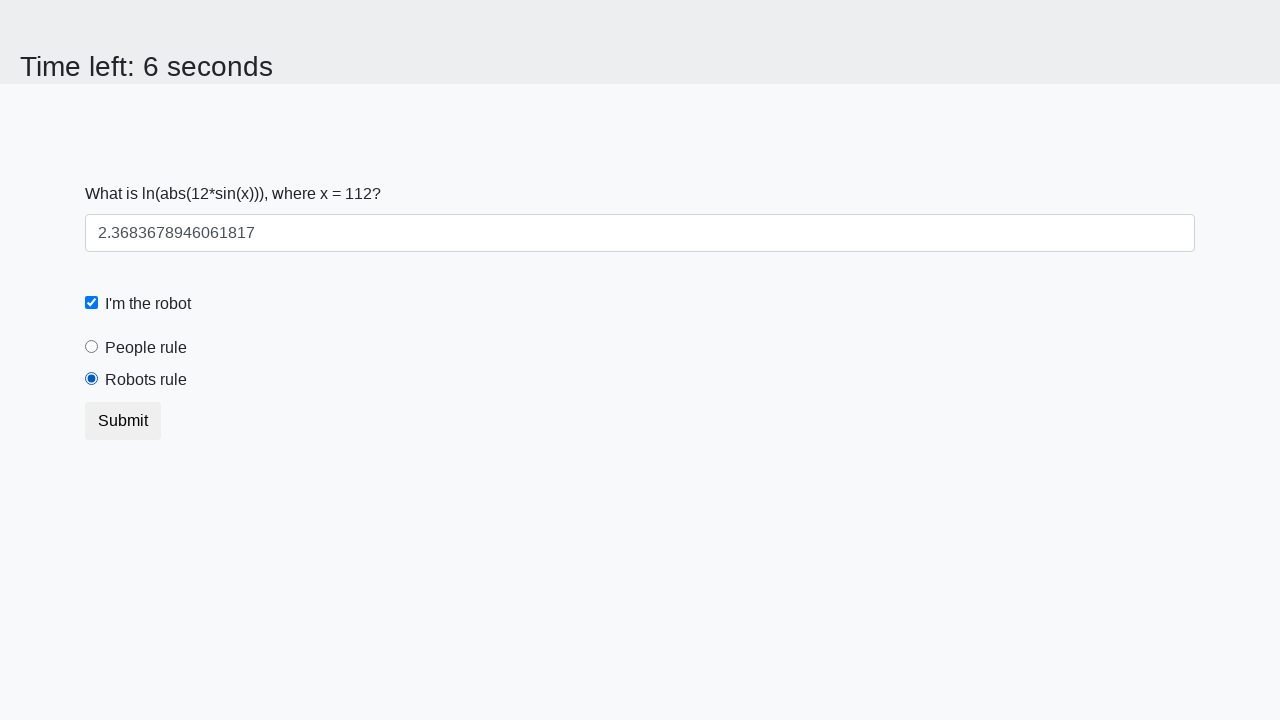

Clicked the Submit button to submit the form at (123, 421) on button.btn
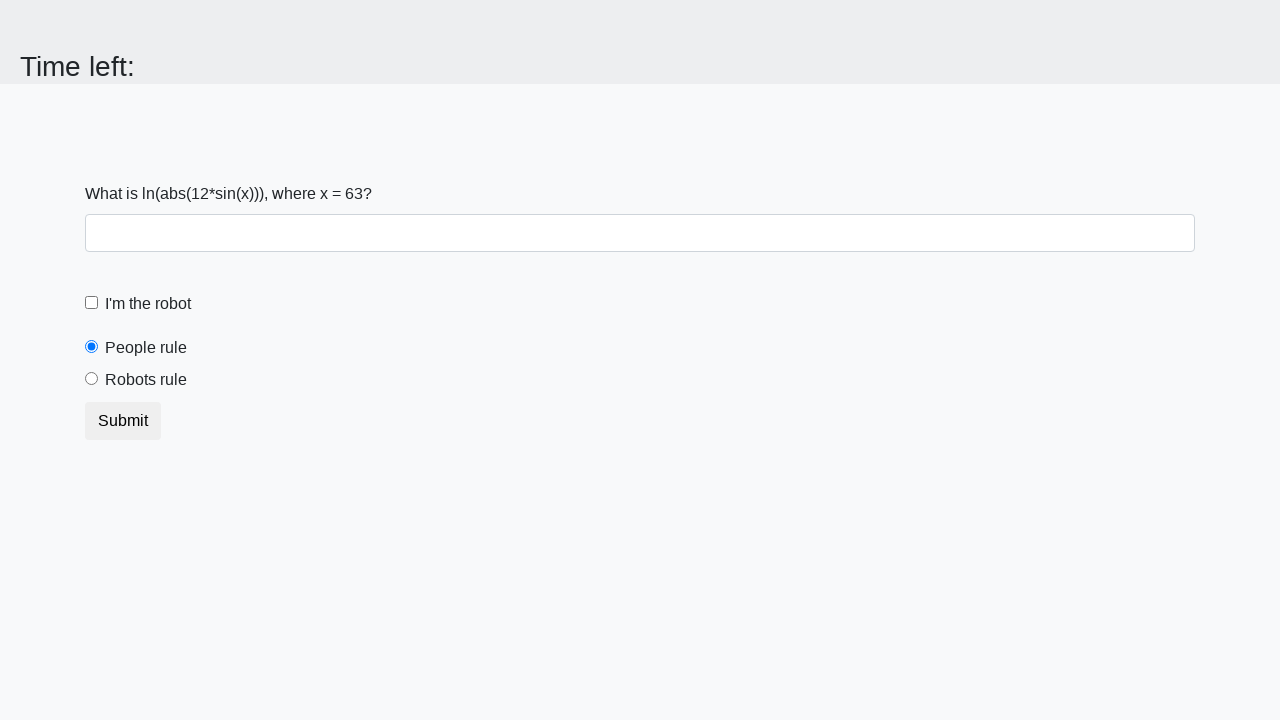

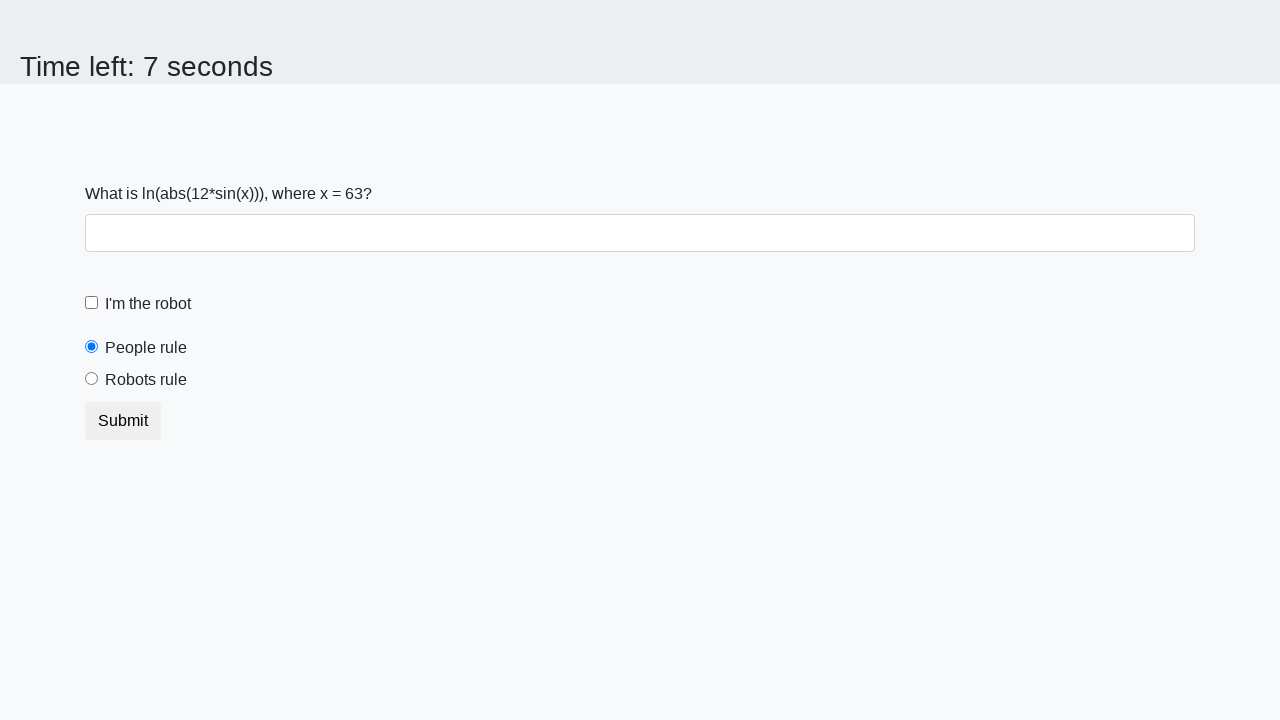